Tests that edits are saved when the edit field loses focus (blur)

Starting URL: https://demo.playwright.dev/todomvc

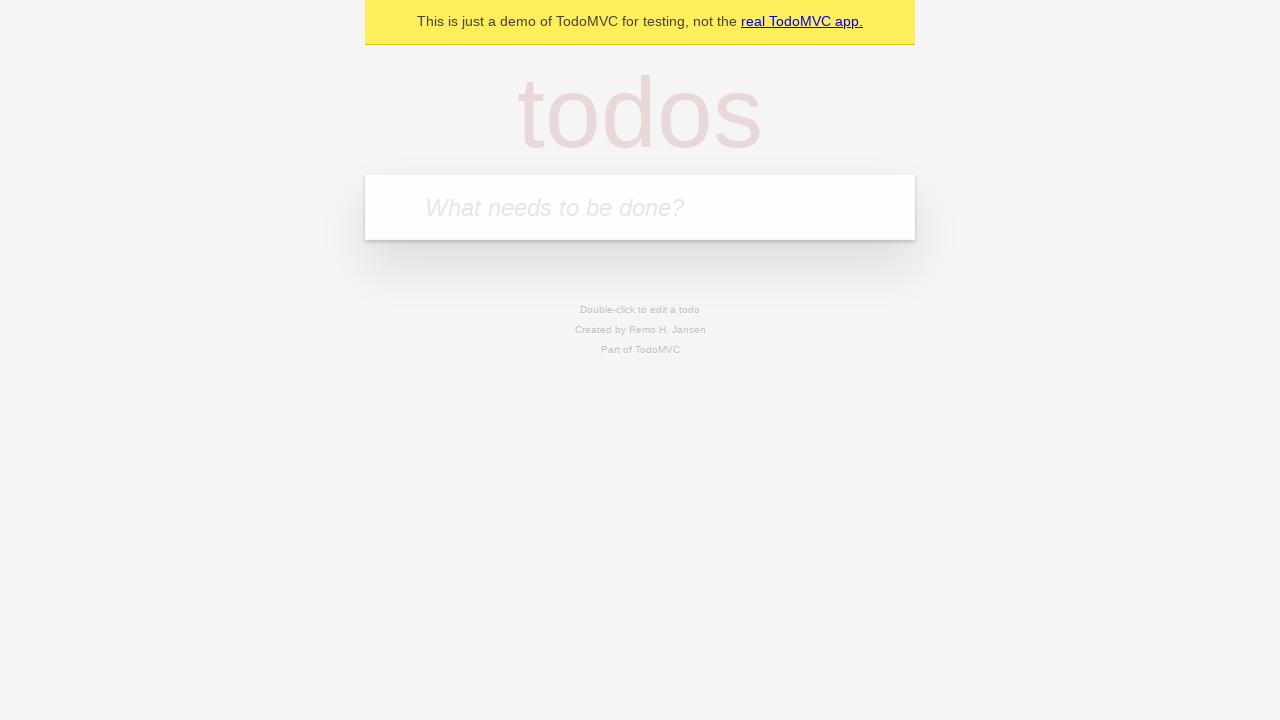

Filled new todo field with 'Book doctor appointment' on .new-todo
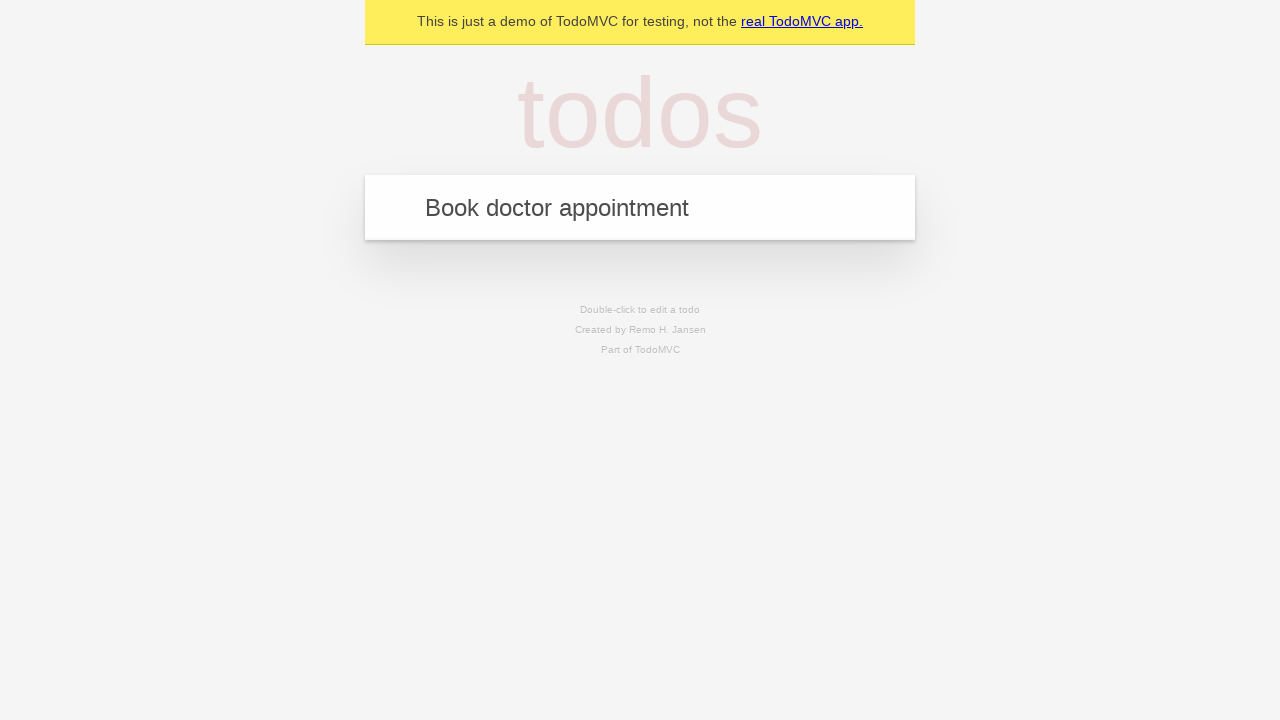

Pressed Enter to create todo 'Book doctor appointment' on .new-todo
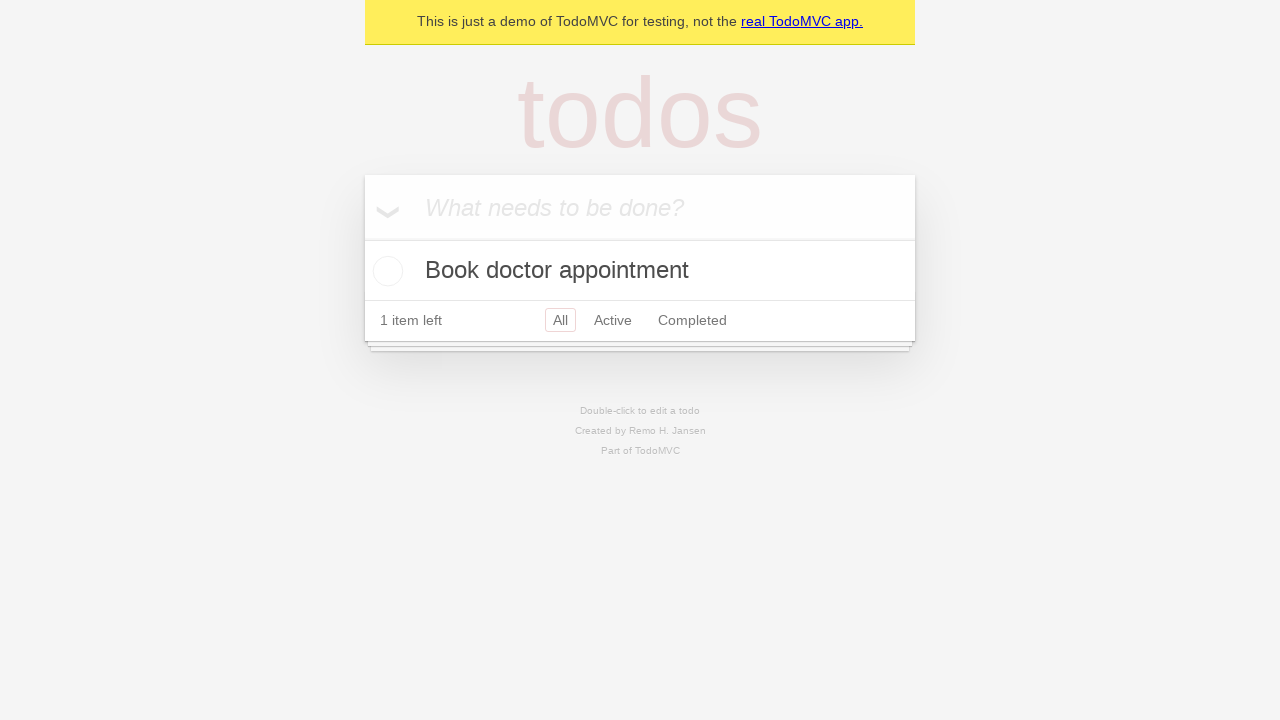

Filled new todo field with 'Buy birthday gift for Mom' on .new-todo
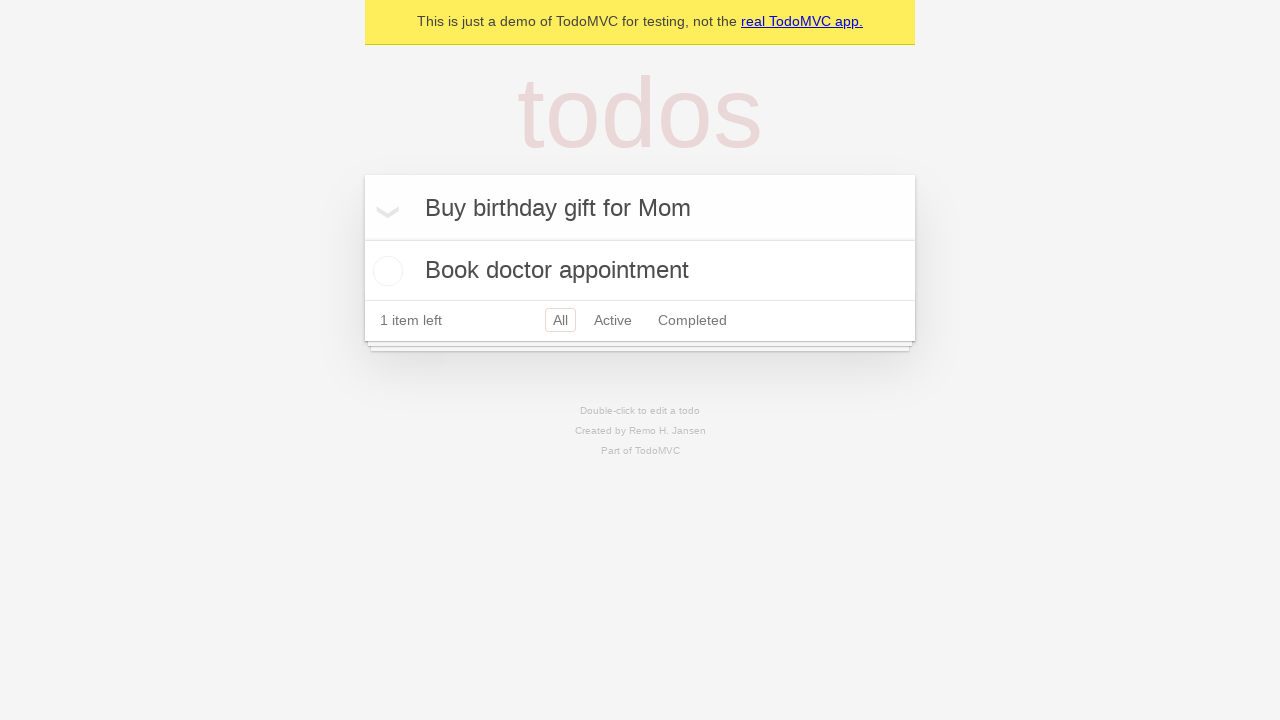

Pressed Enter to create todo 'Buy birthday gift for Mom' on .new-todo
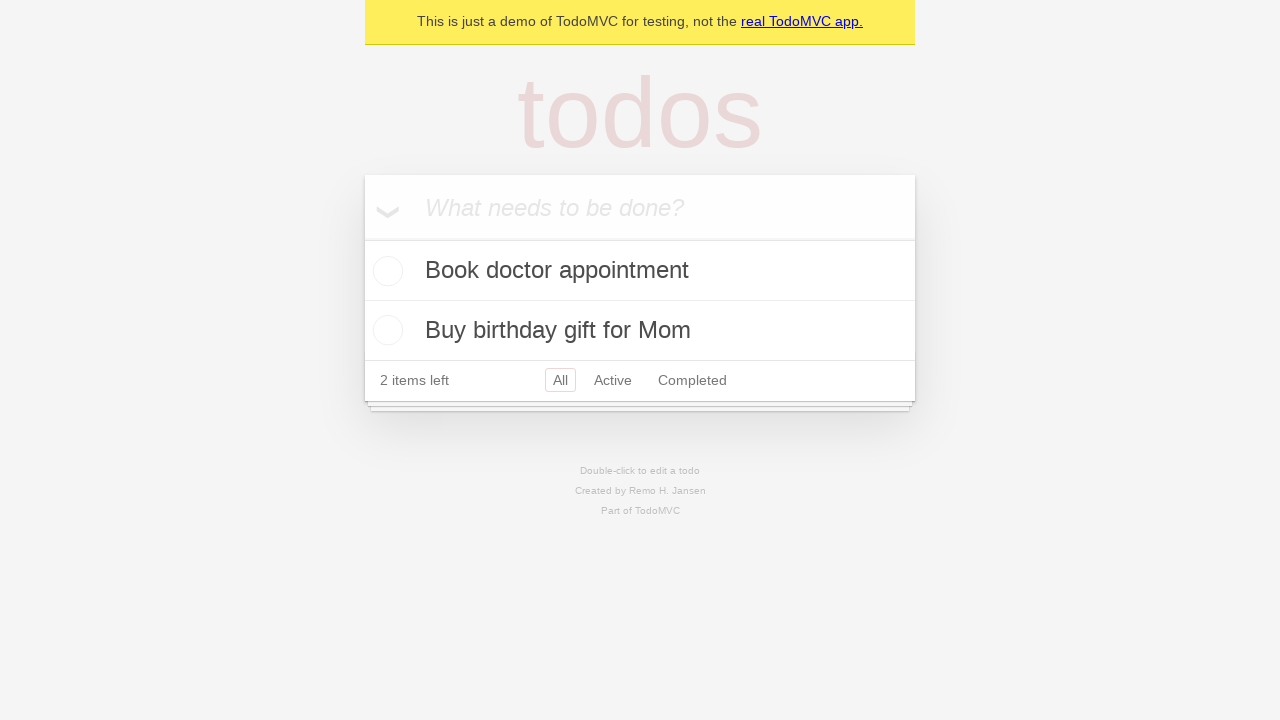

Filled new todo field with 'Find place for vacation' on .new-todo
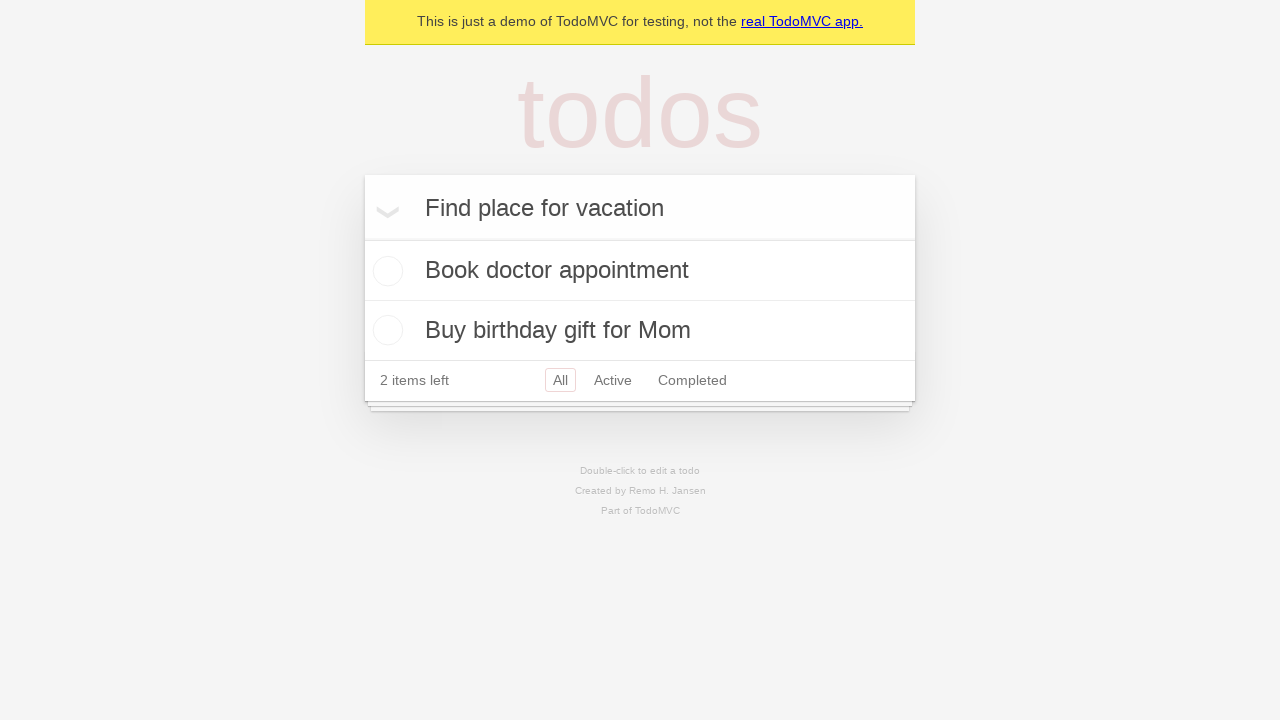

Pressed Enter to create todo 'Find place for vacation' on .new-todo
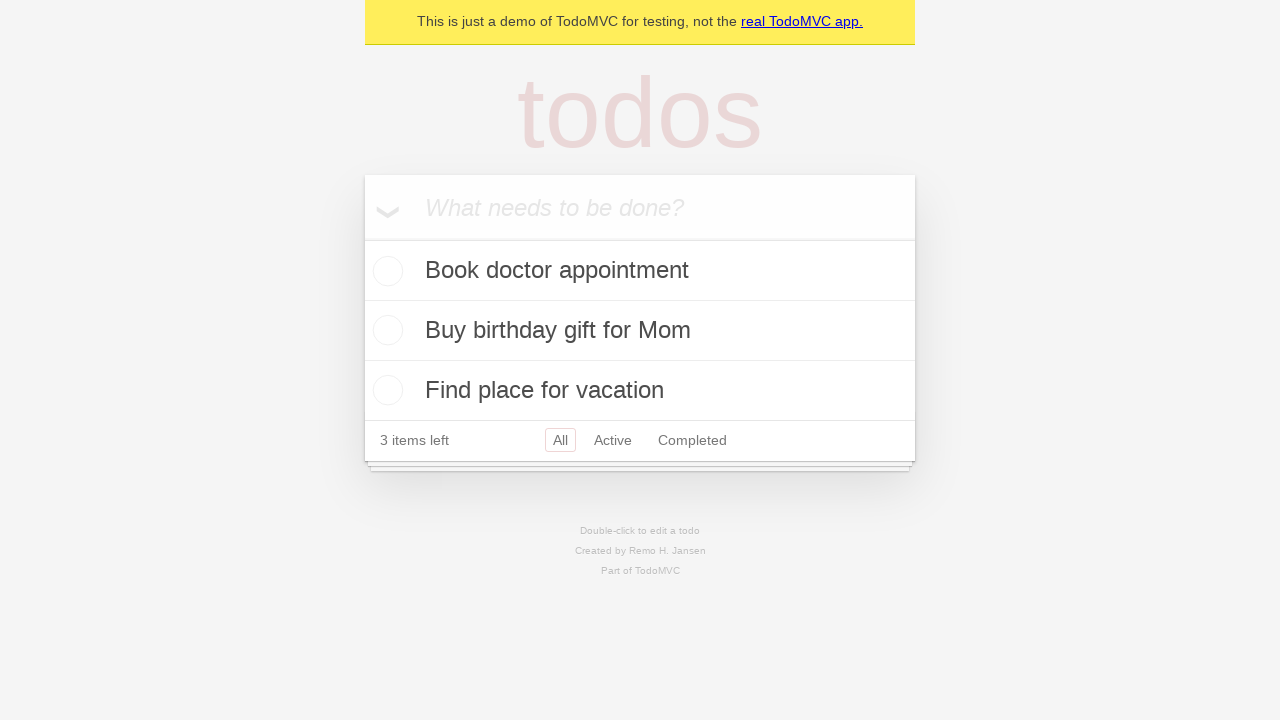

Double-clicked second todo item to enter edit mode at (640, 331) on .todo-list li >> nth=1
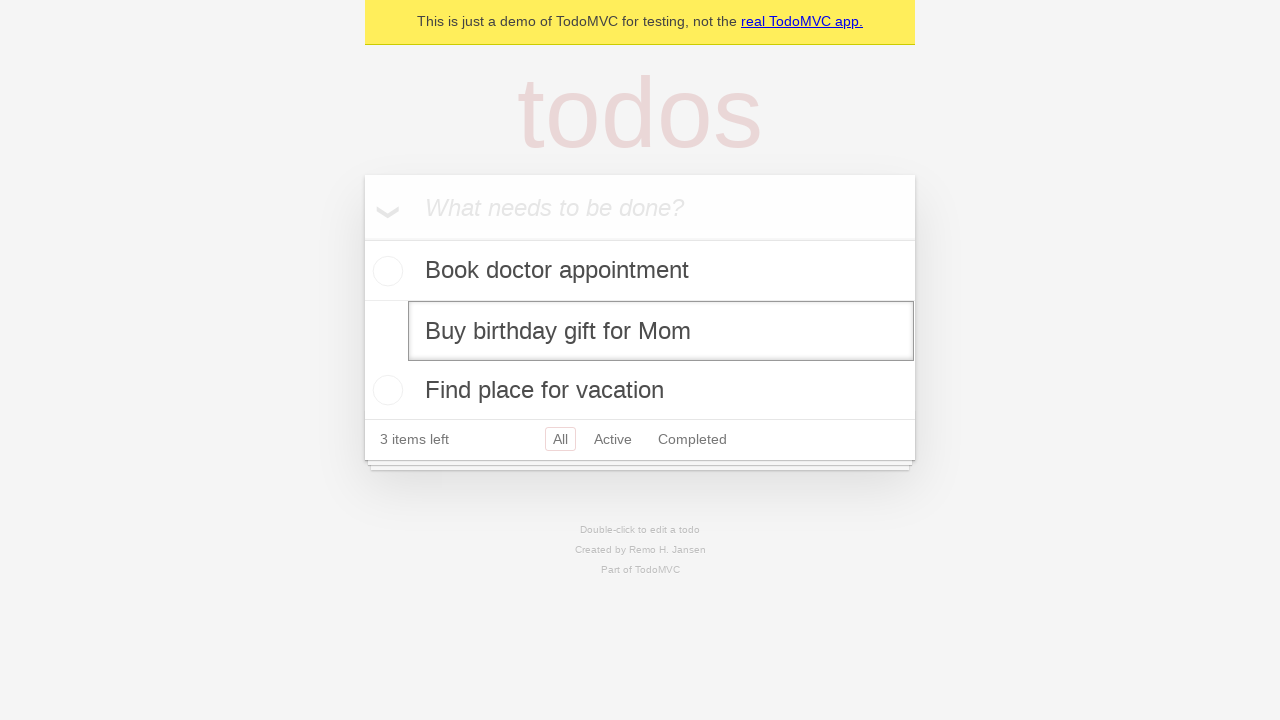

Filled edit field with 'buy some sausages' on .todo-list li >> nth=1 >> .edit
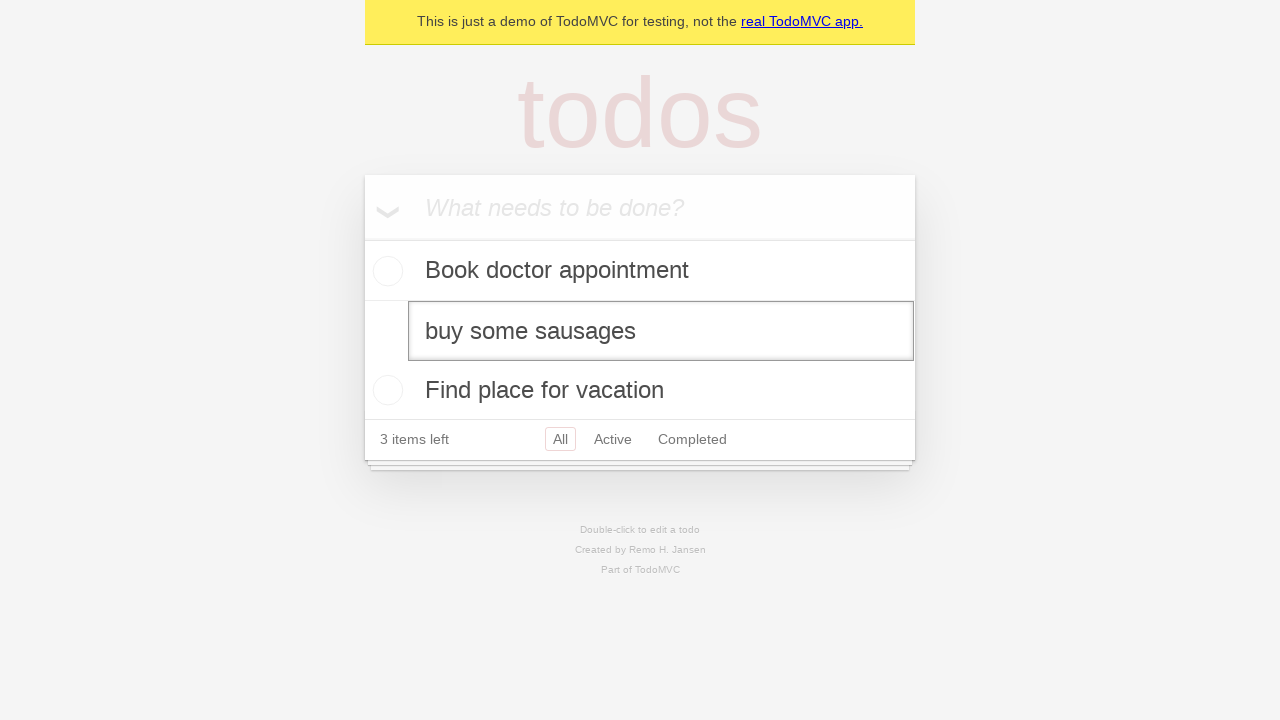

Blurred edit field to trigger save
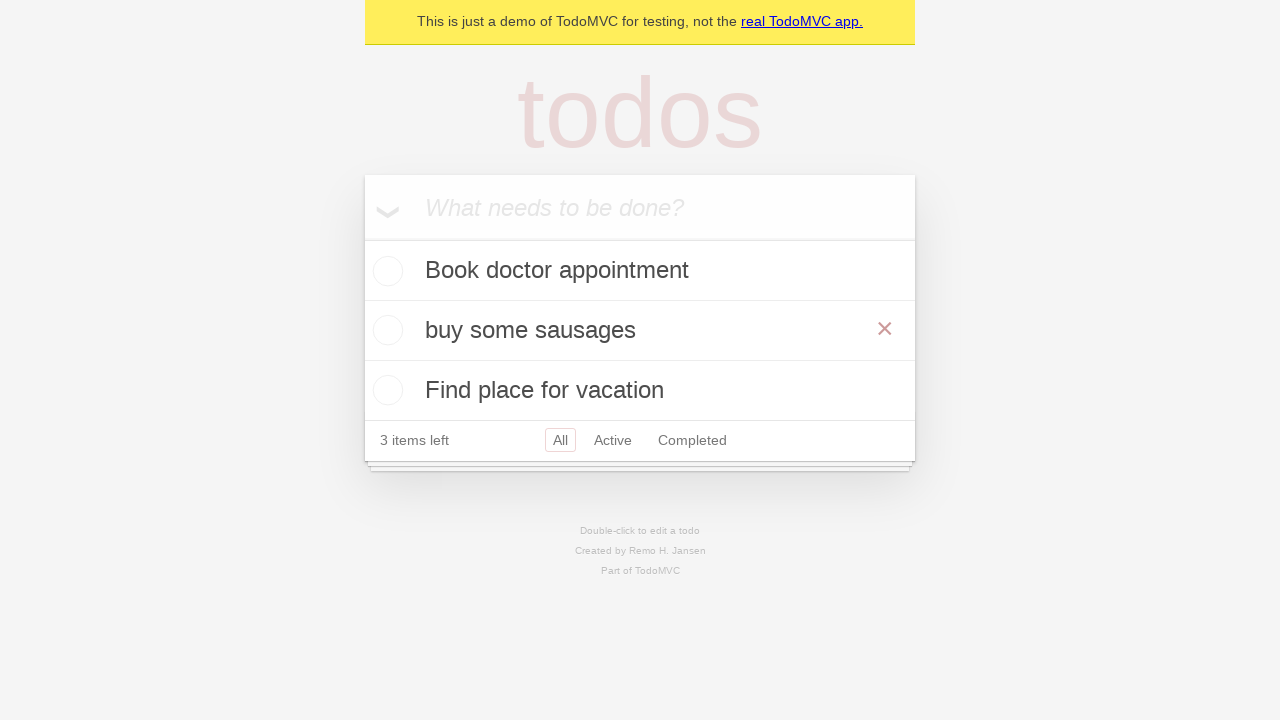

Verified that edited todo text 'buy some sausages' was saved
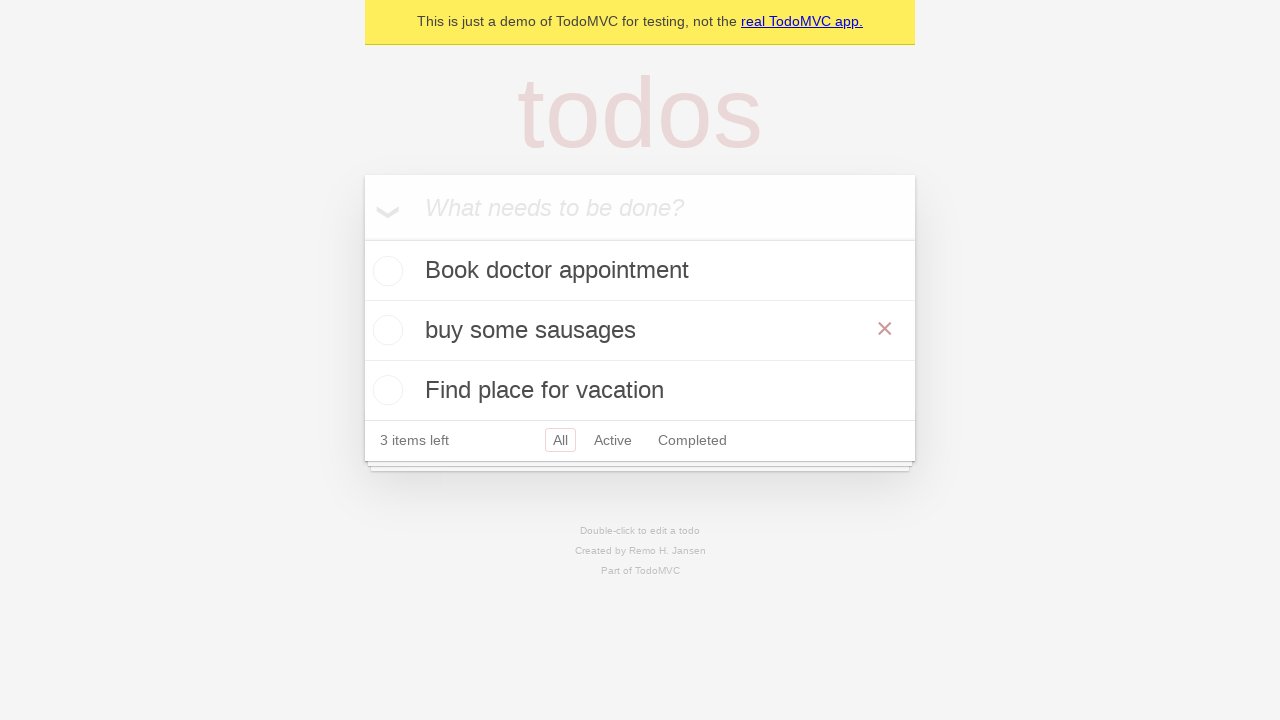

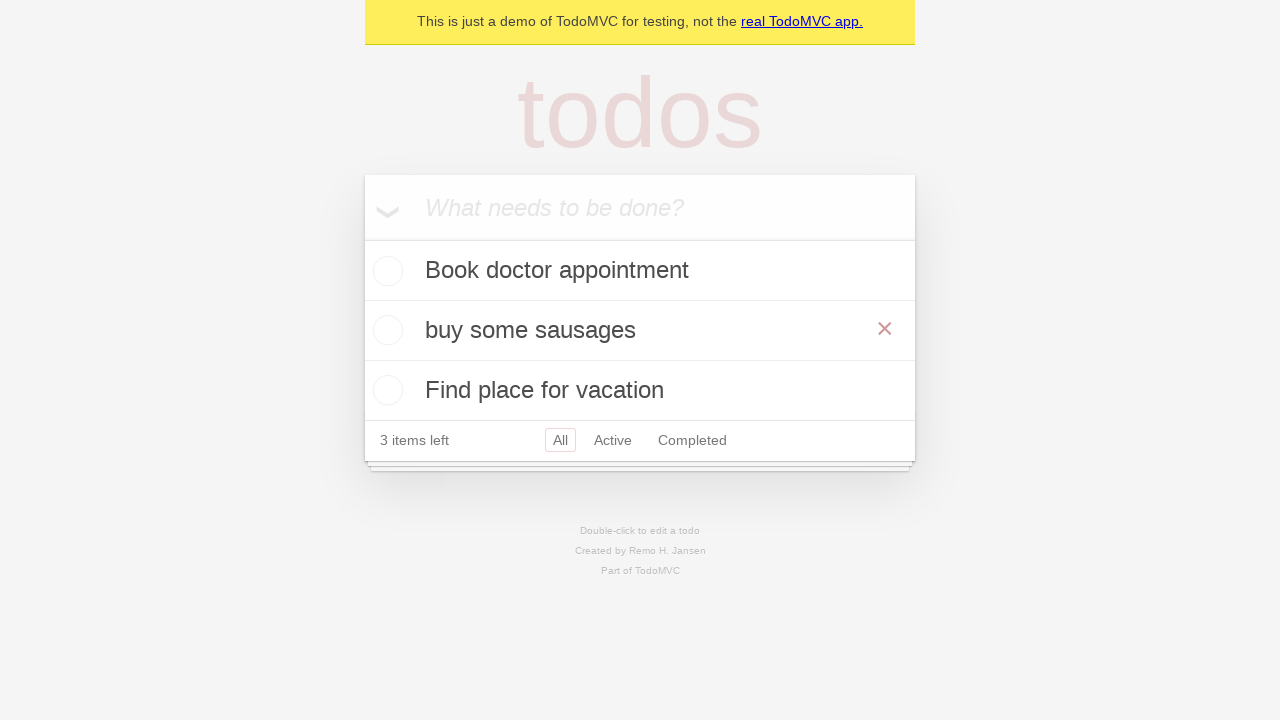